Tests drag and drop functionality by dragging an element and dropping it onto a target area within an iframe

Starting URL: https://jqueryui.com/droppable/

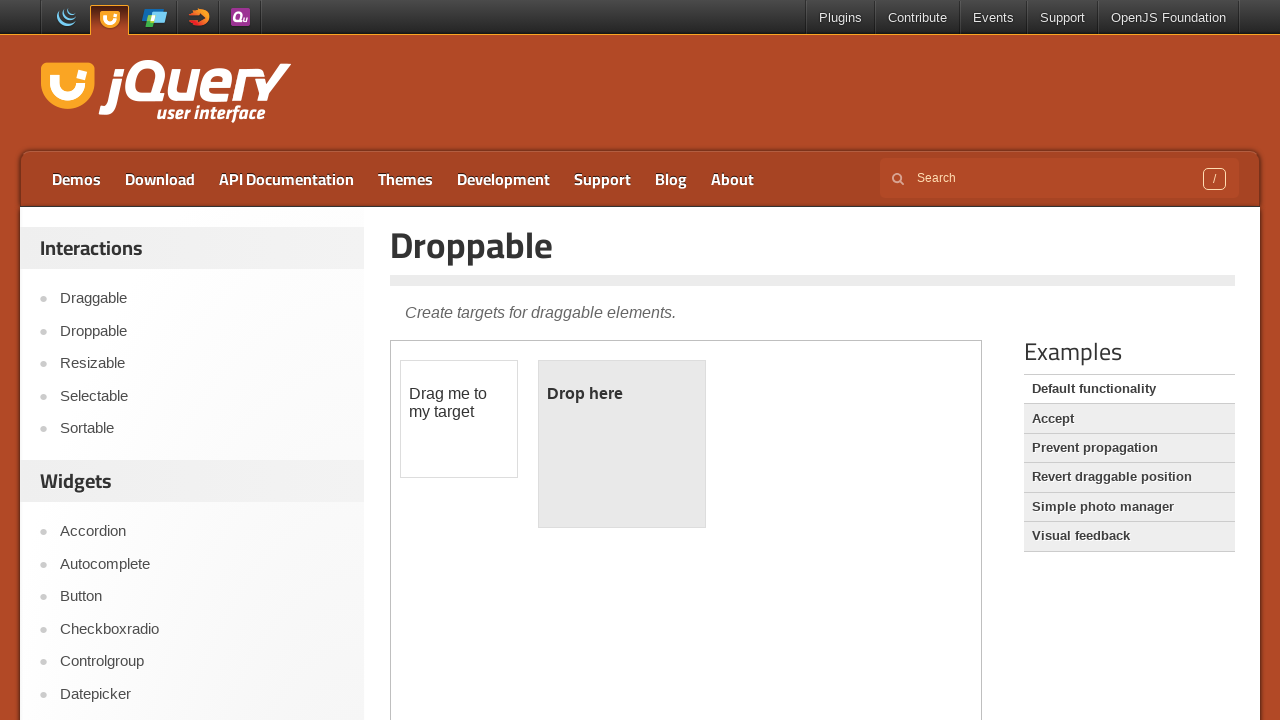

Located the demo frame iframe
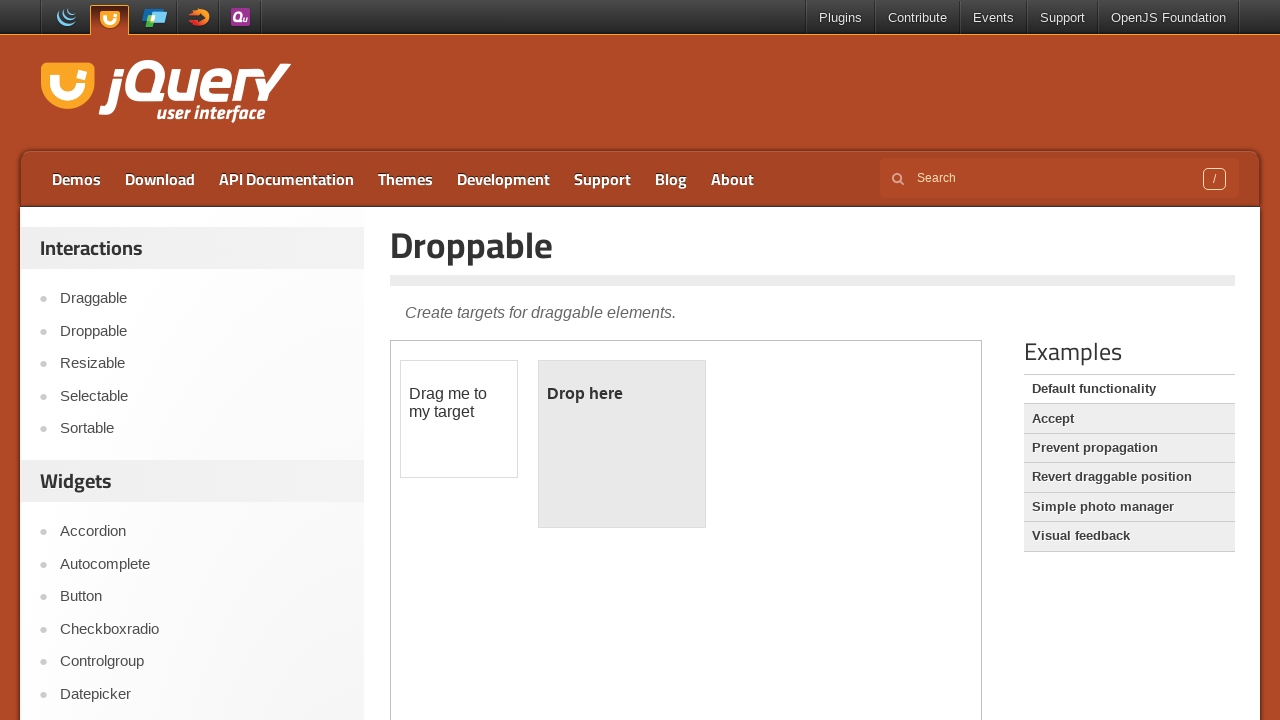

Located the draggable element
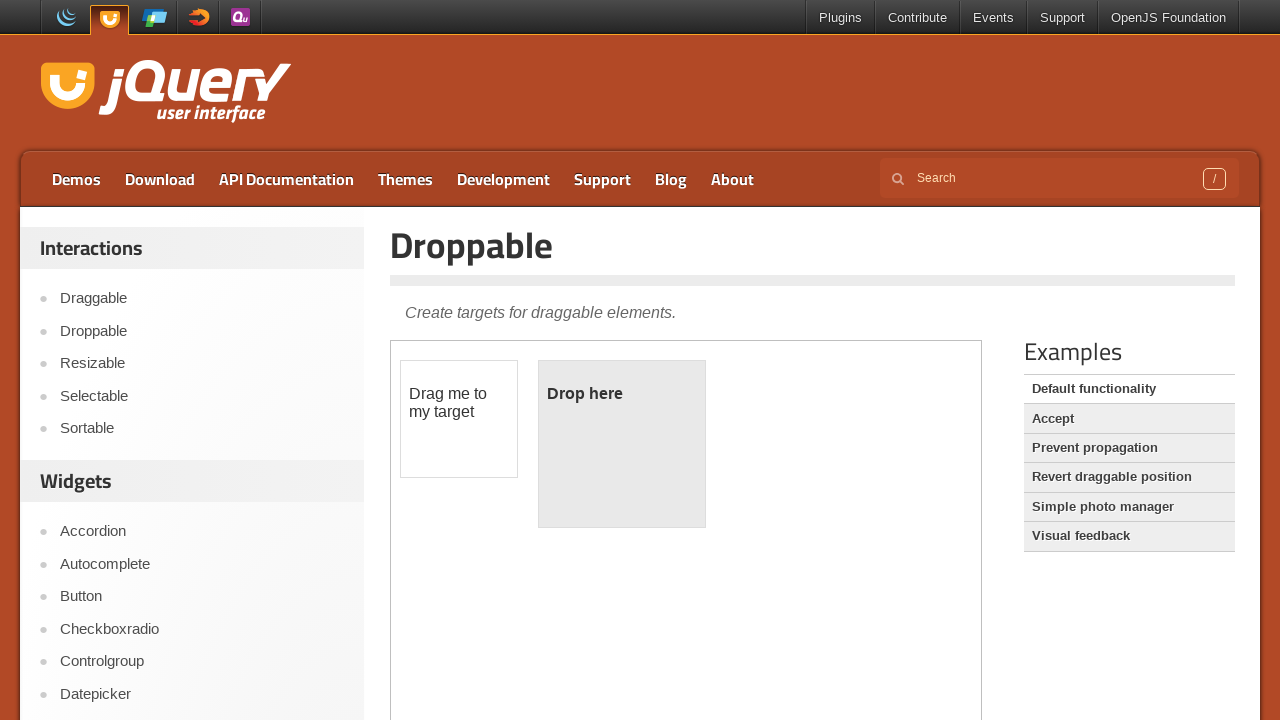

Located the droppable target element
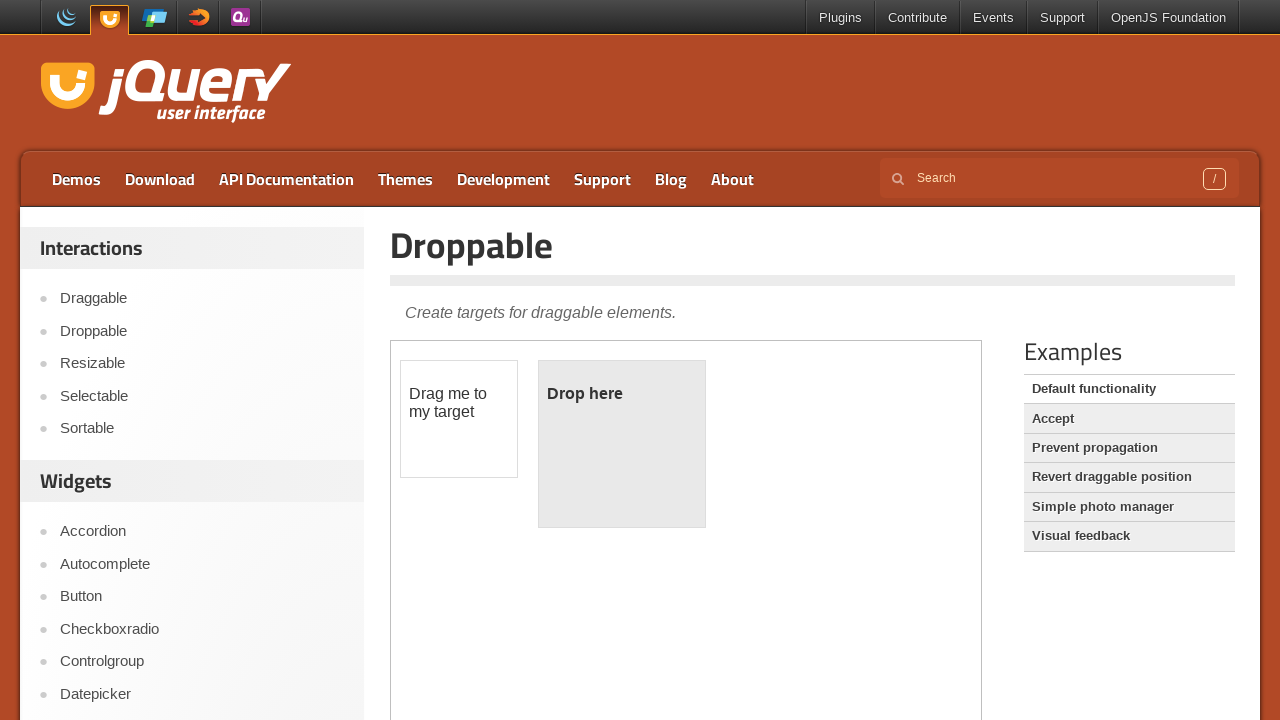

Dragged the draggable element and dropped it onto the droppable target at (622, 444)
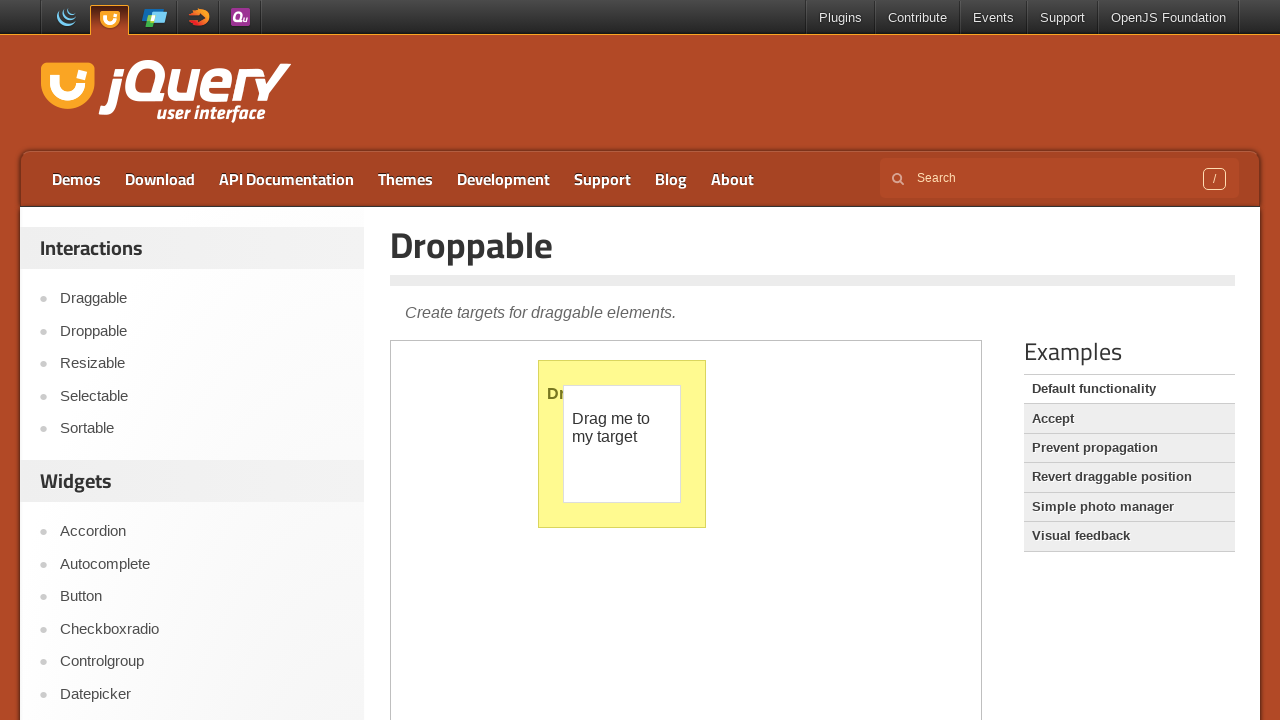

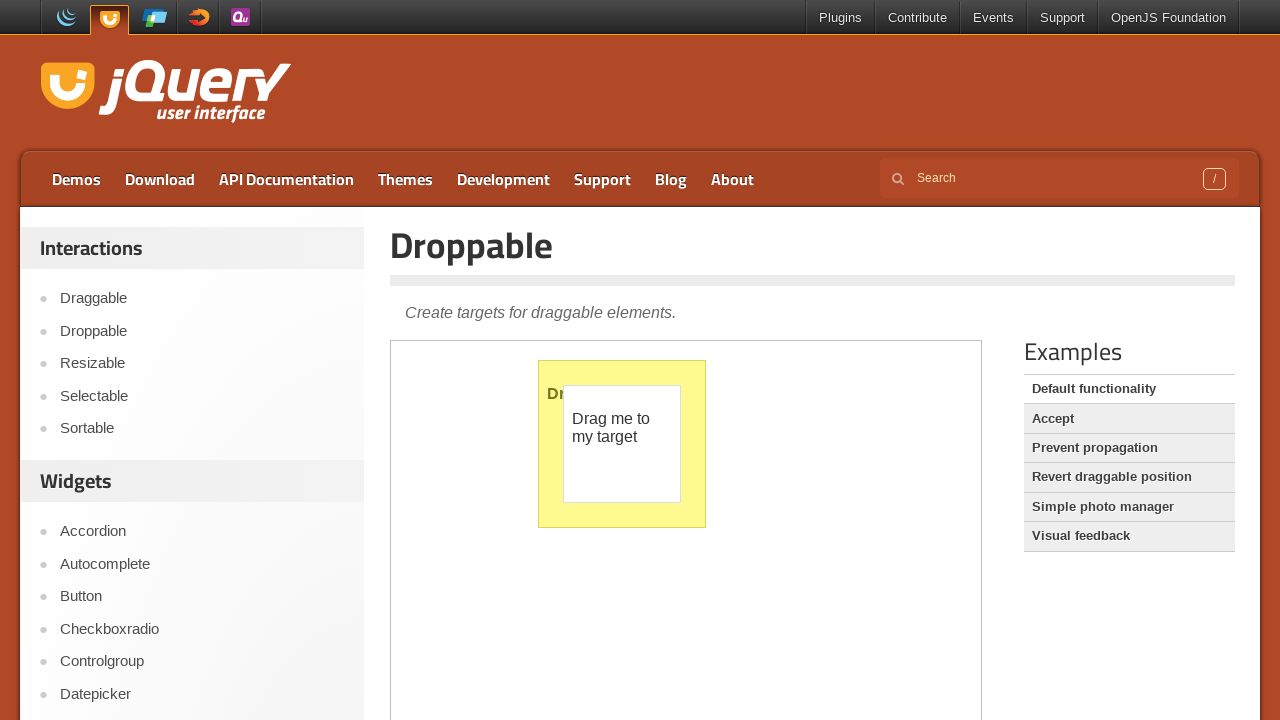